Tests the calculator with parameterized data for multiplication operations (1*1=1 and 1*-1=-1)

Starting URL: https://juliemr.github.io/protractor-demo/

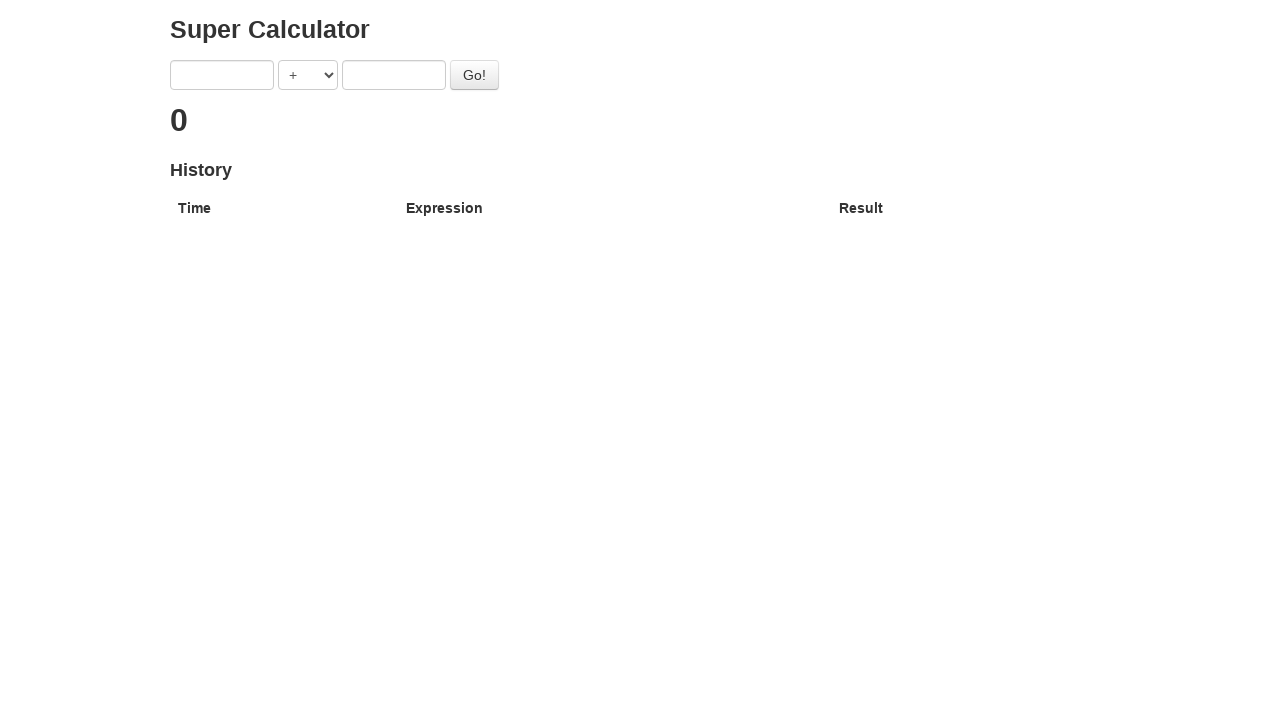

Cleared first input field on input[ng-model='first']
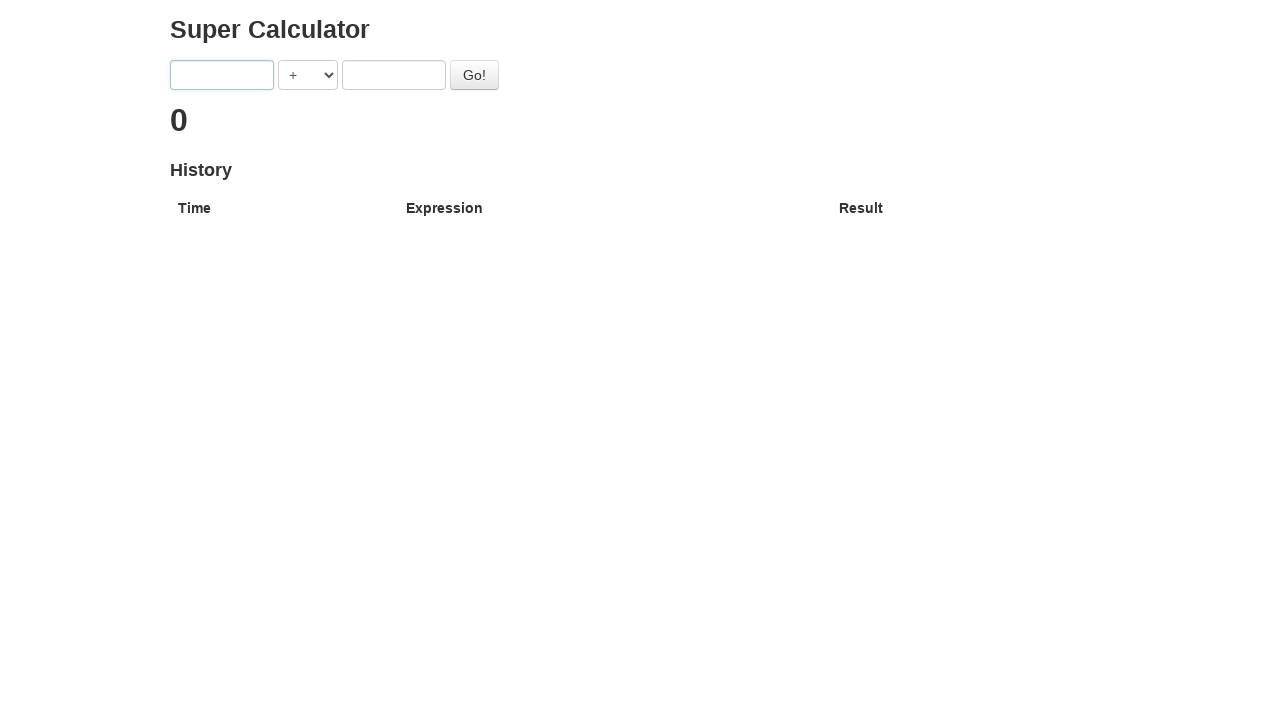

Filled first input field with '1' on input[ng-model='first']
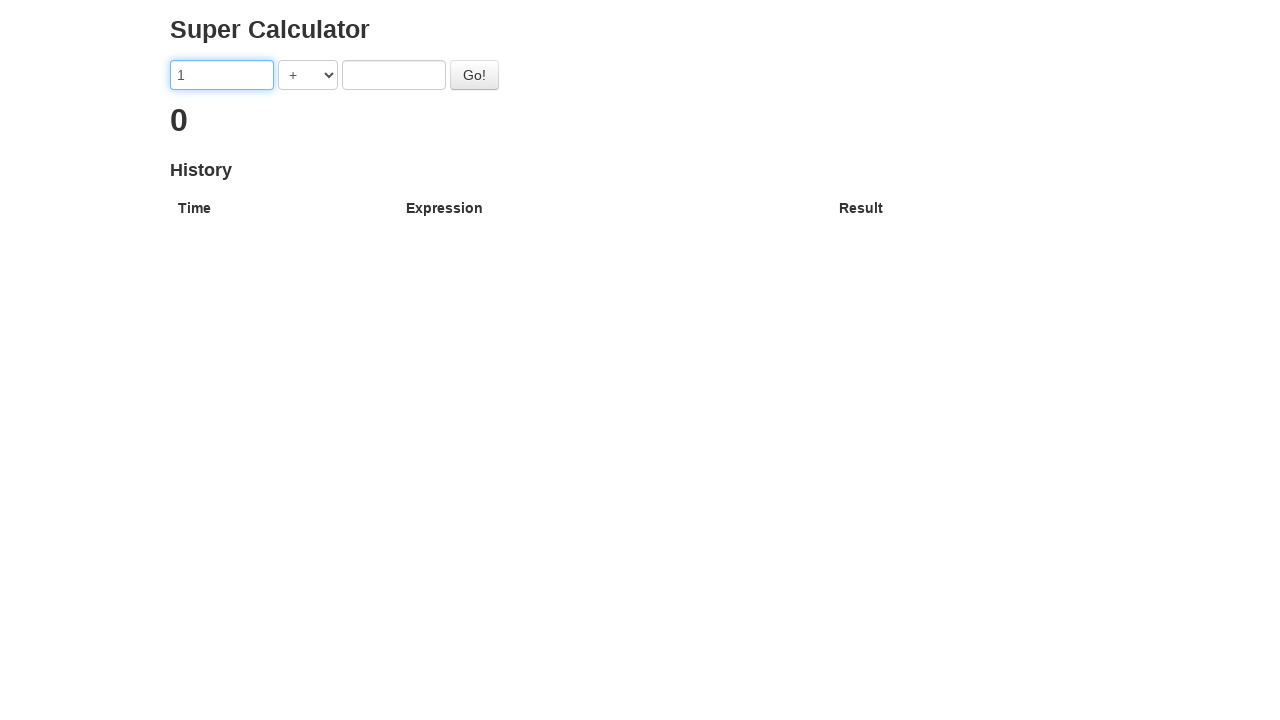

Cleared second input field on input[ng-model='second']
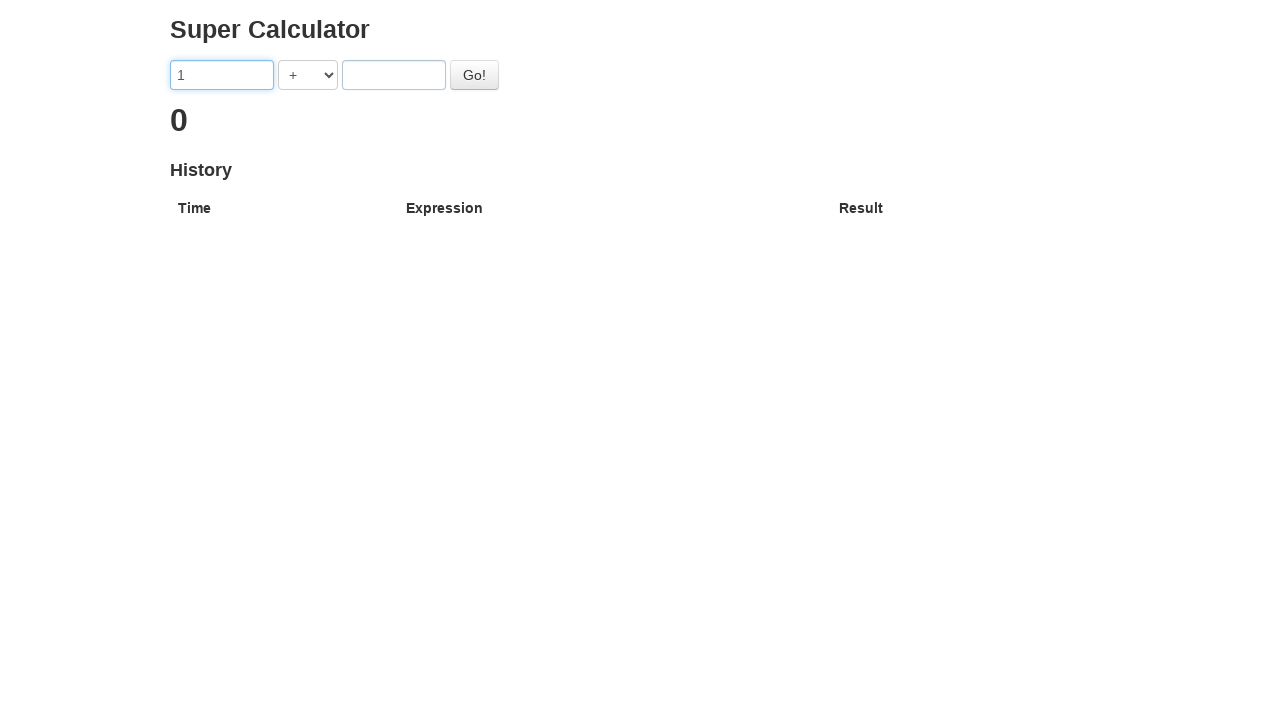

Filled second input field with '1' on input[ng-model='second']
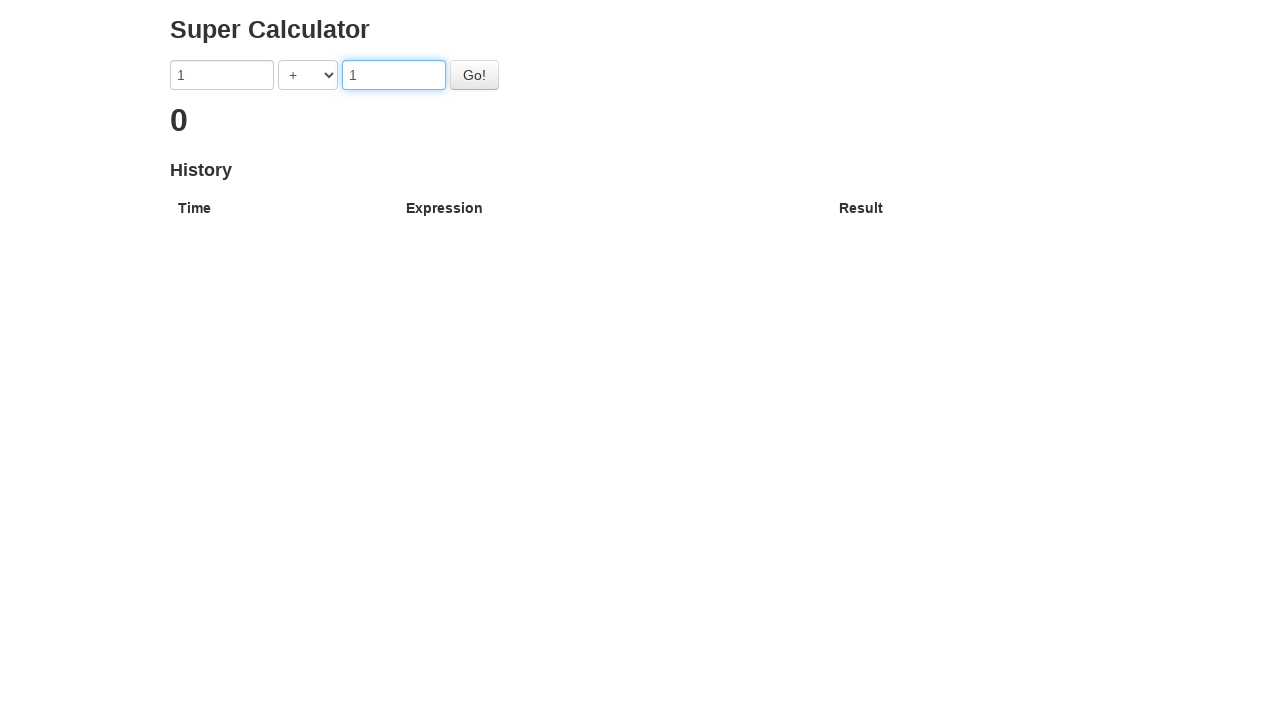

Selected multiplication operator '*' on select
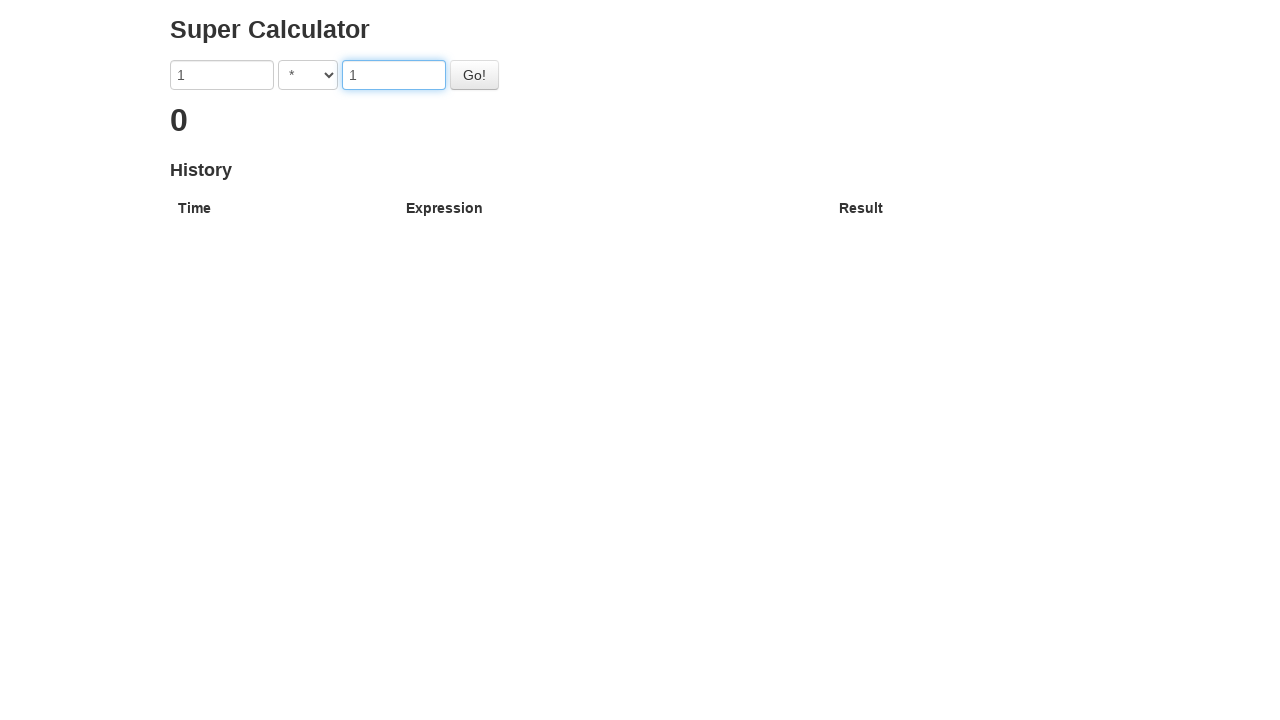

Clicked calculate button at (474, 75) on button
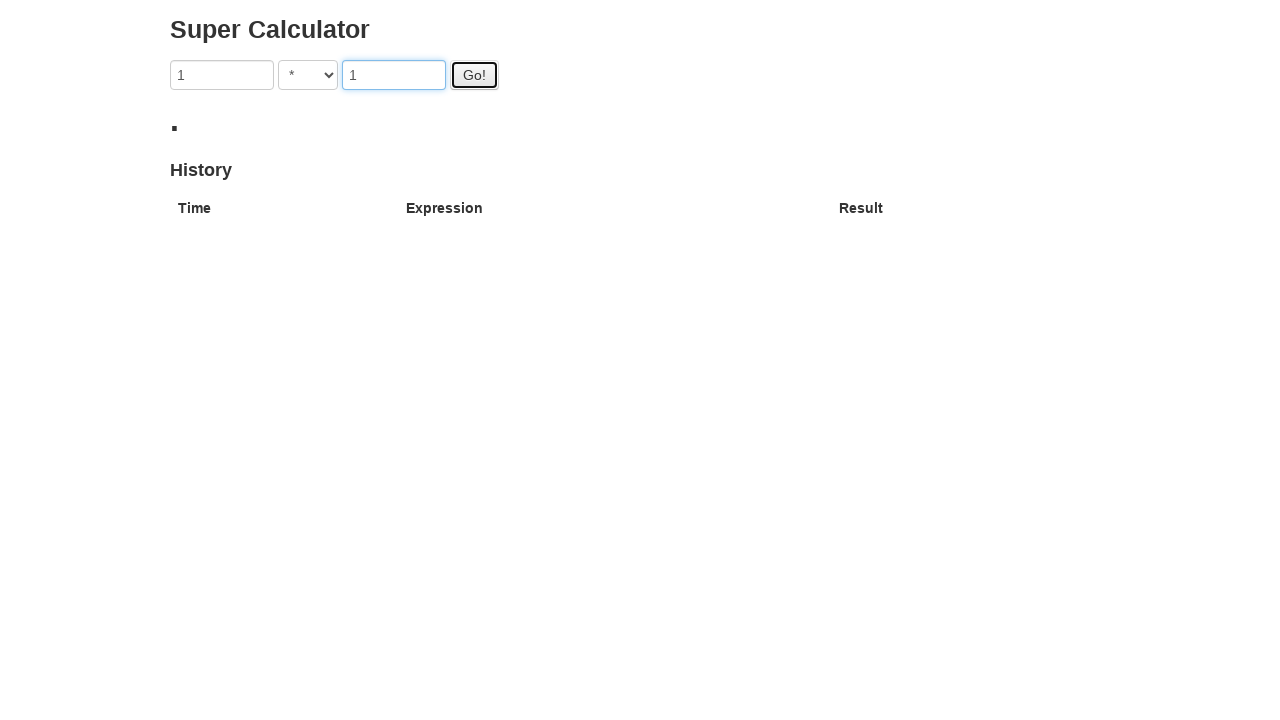

Result '1' displayed for 1 * 1 = 1
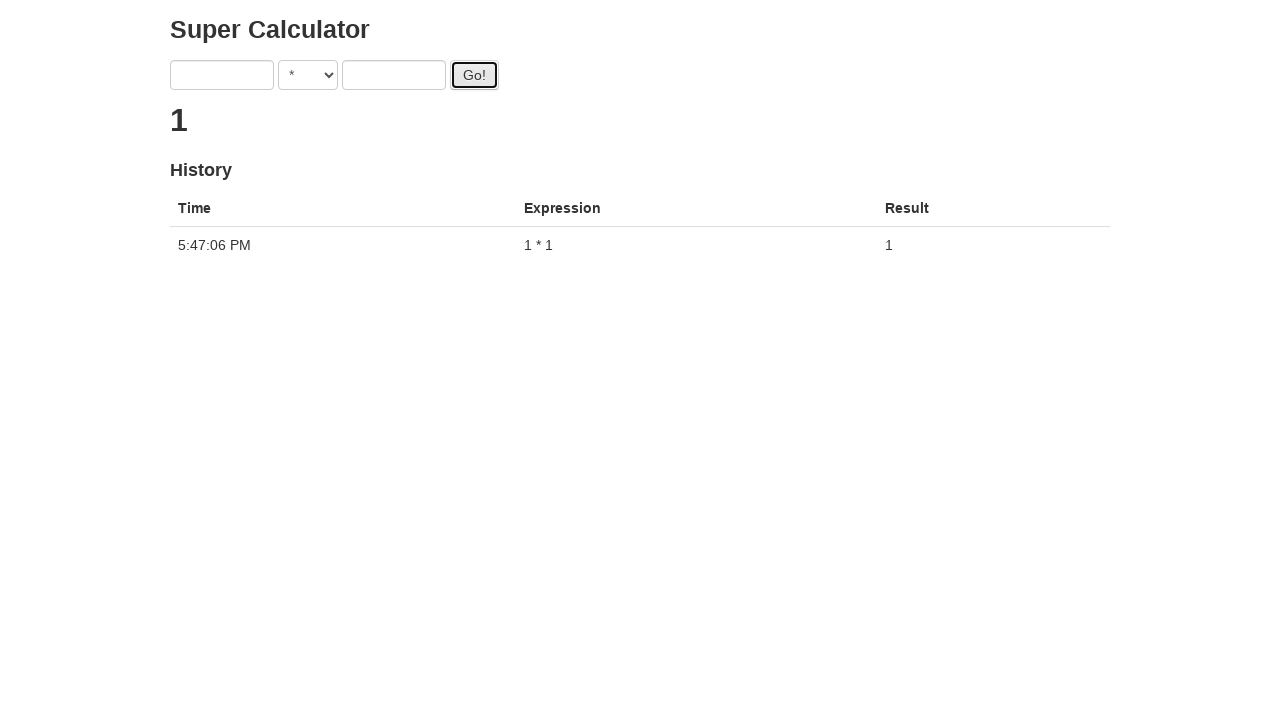

Cleared first input field for test case 2 on input[ng-model='first']
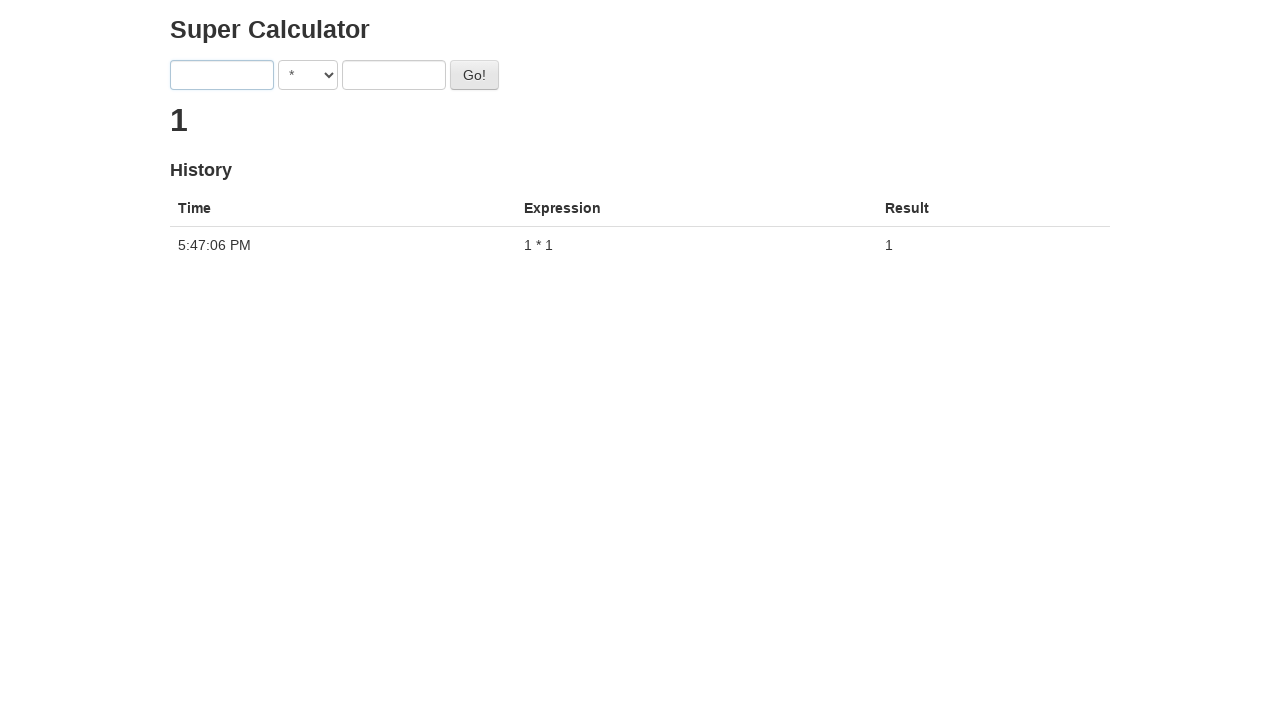

Filled first input field with '1' on input[ng-model='first']
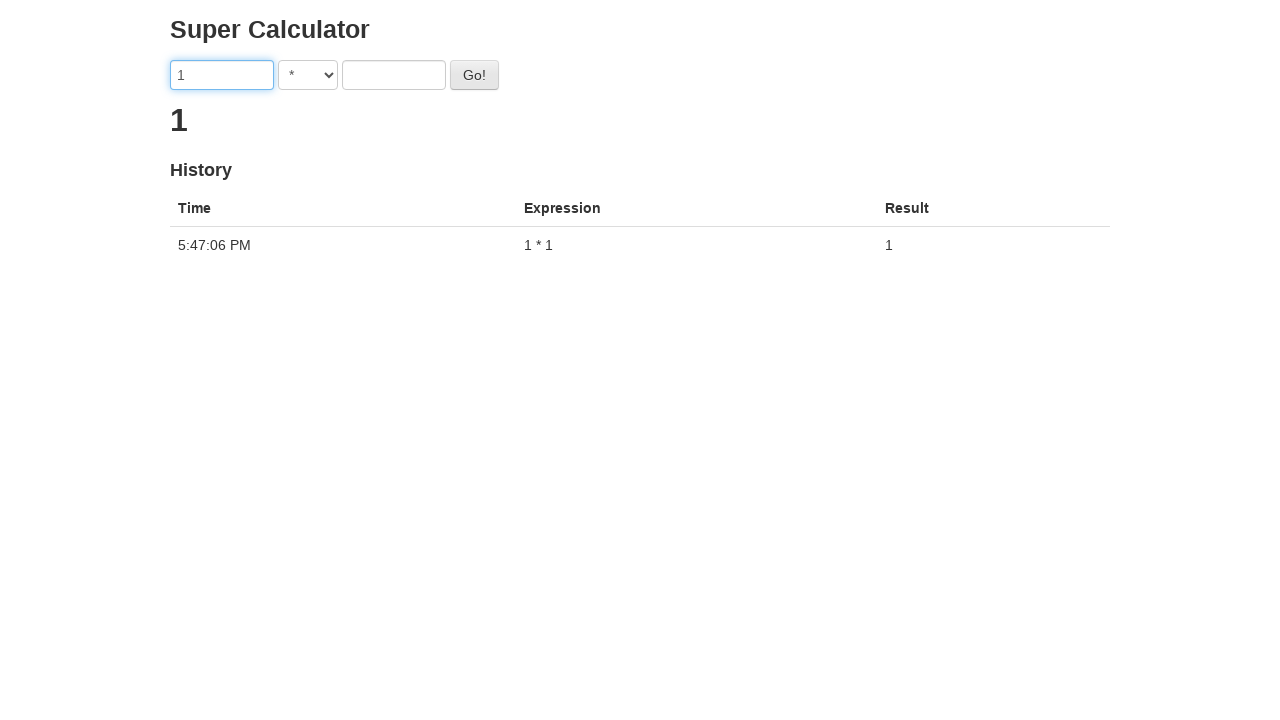

Cleared second input field on input[ng-model='second']
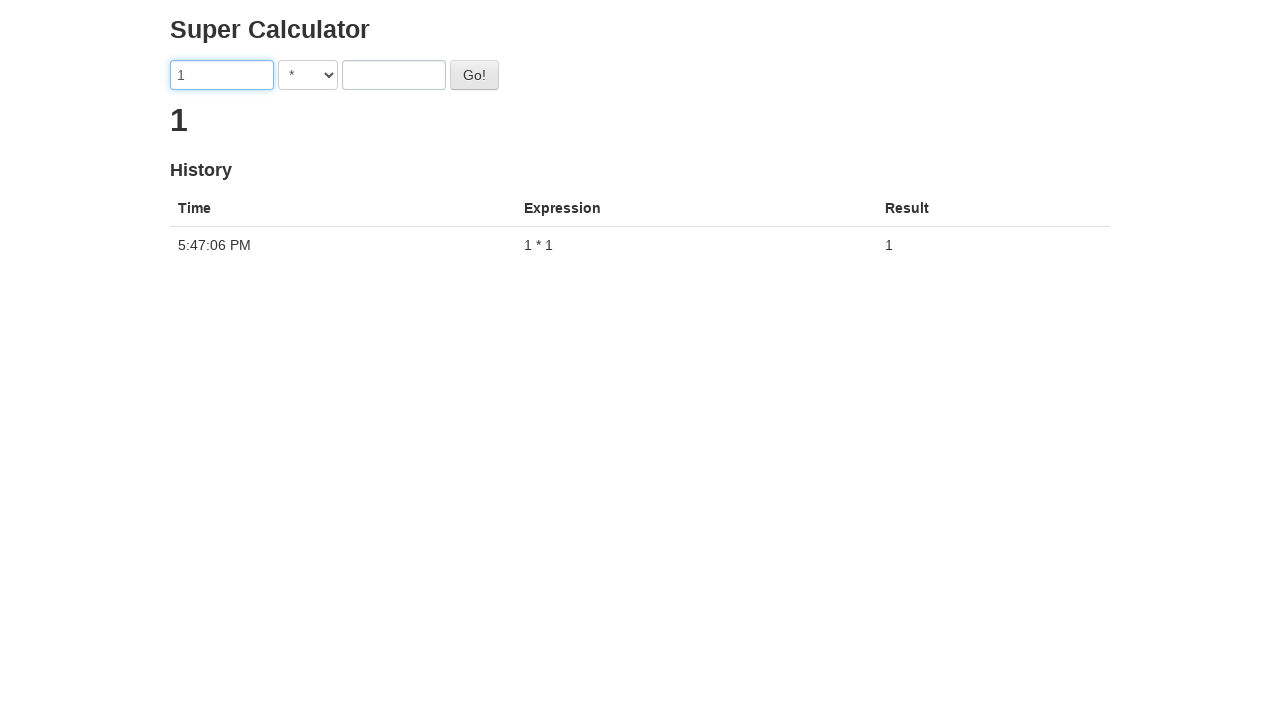

Filled second input field with '-1' on input[ng-model='second']
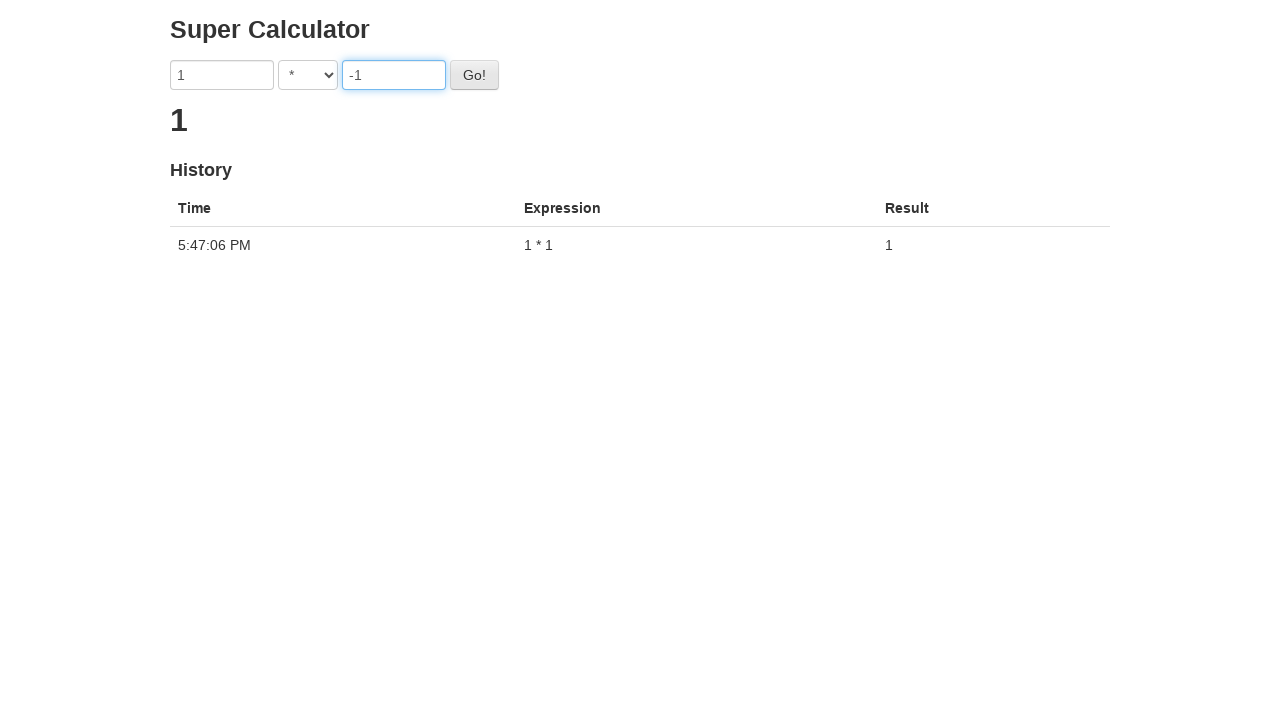

Selected multiplication operator '*' on select
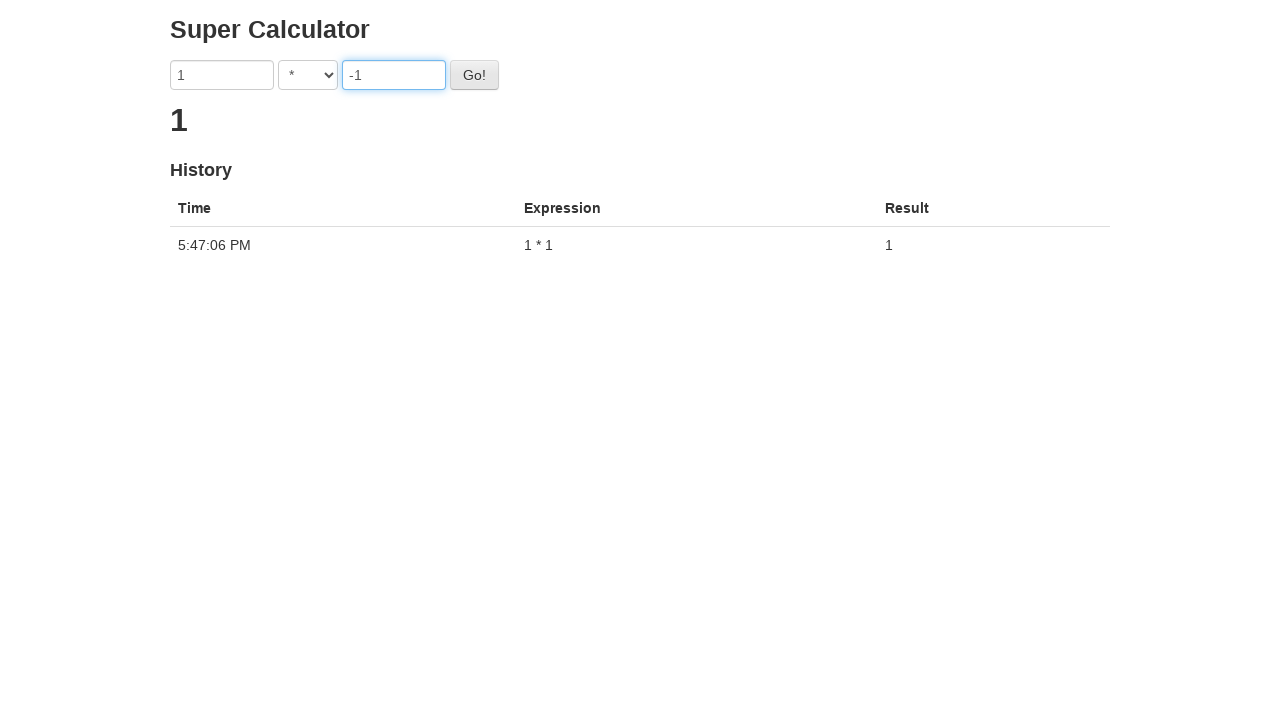

Clicked calculate button at (474, 75) on button
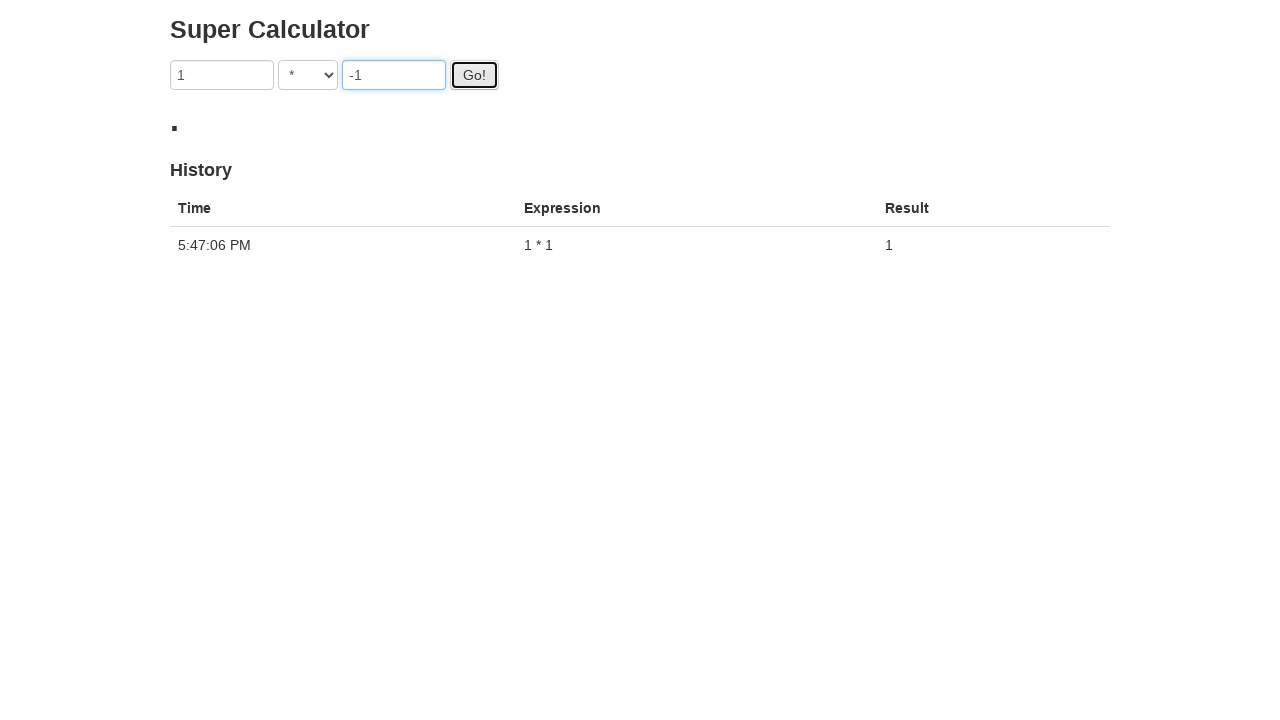

Result '-1' displayed for 1 * -1 = -1
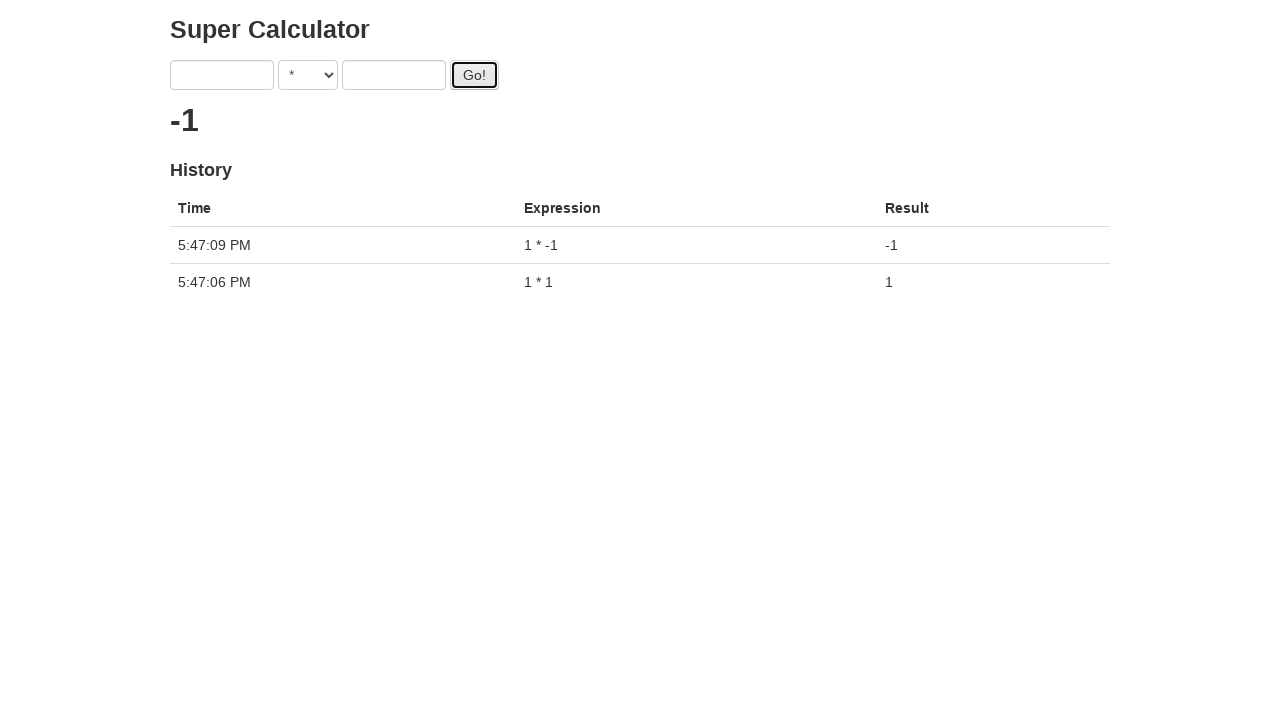

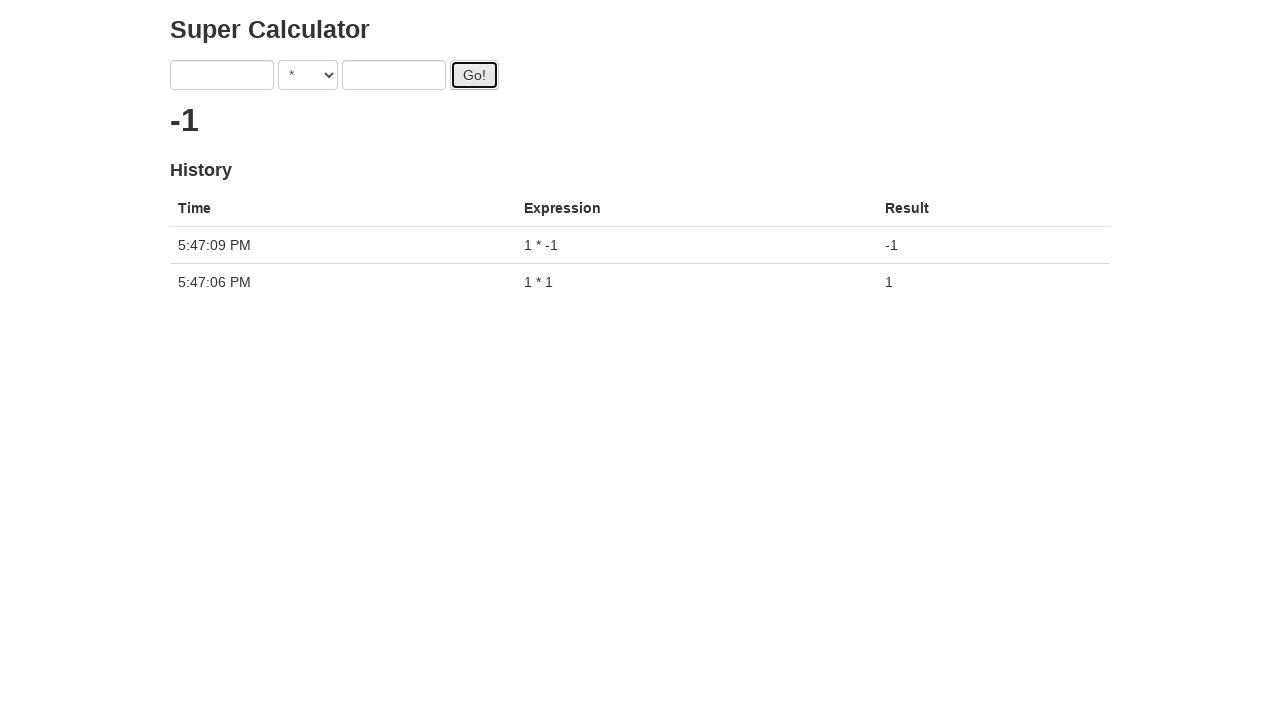